Tests navigation through XKCD comic pages by clicking links and verifying page titles, demonstrating basic browser navigation and element interaction

Starting URL: https://xkcd.com/1862/

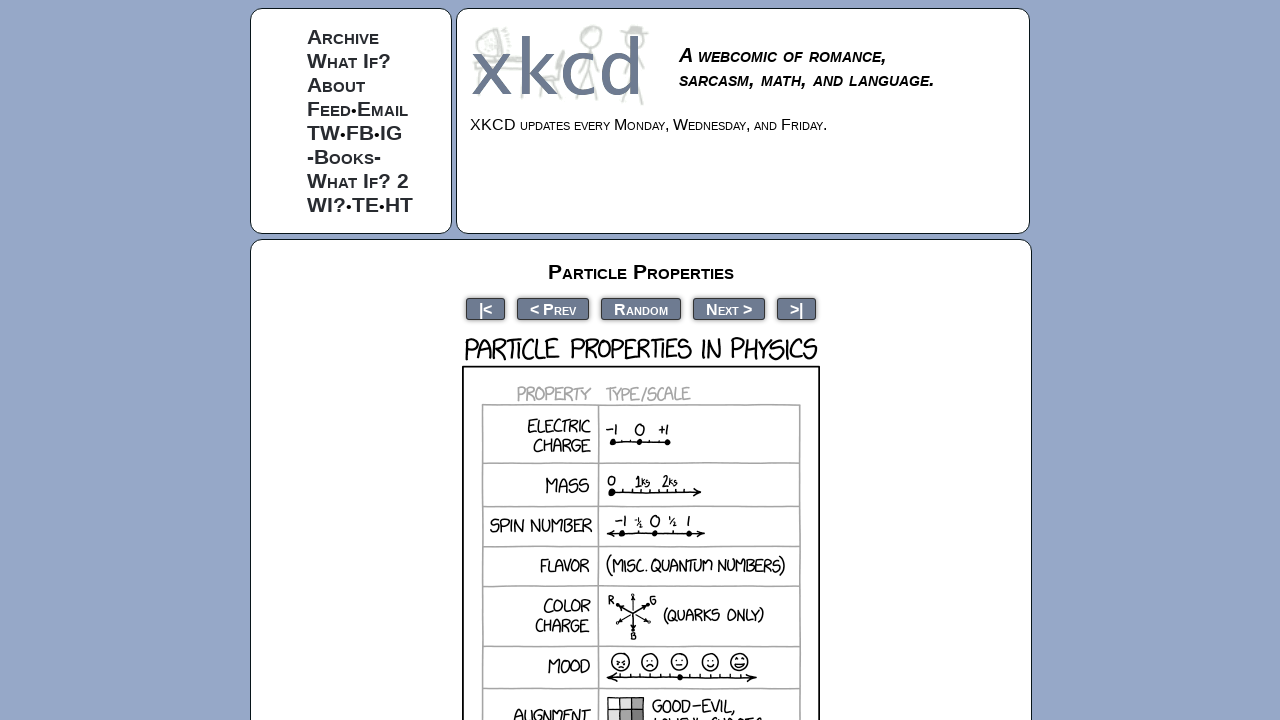

Clicked 'About' link at (336, 84) on a:has-text('About')
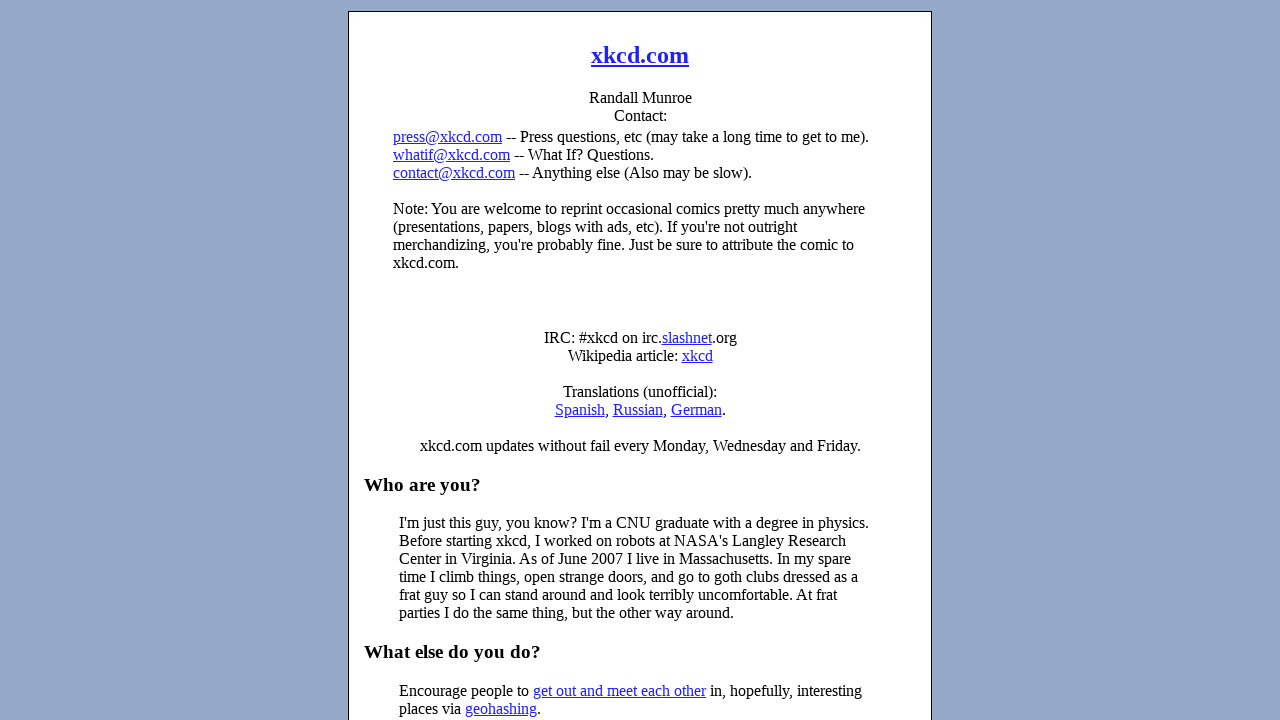

Navigated to XKCD comic 1820
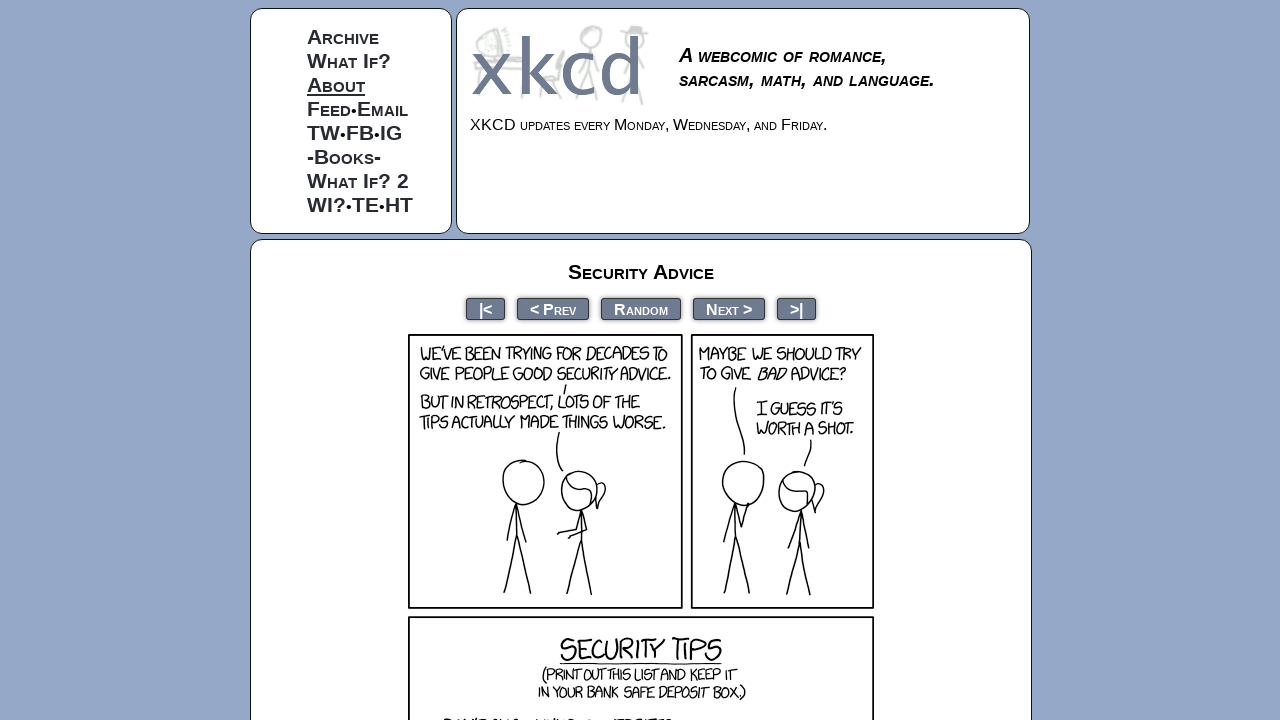

Waited for comic title to load
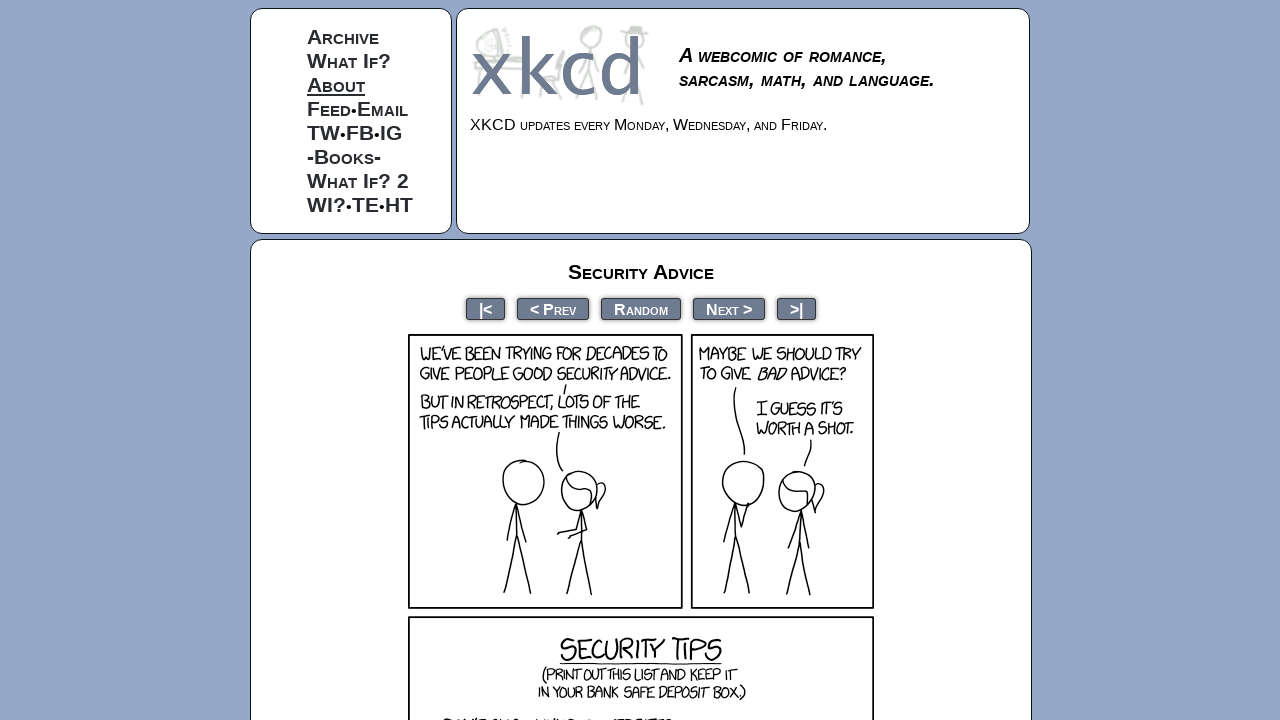

Verified comic title contains 'Security Advice'
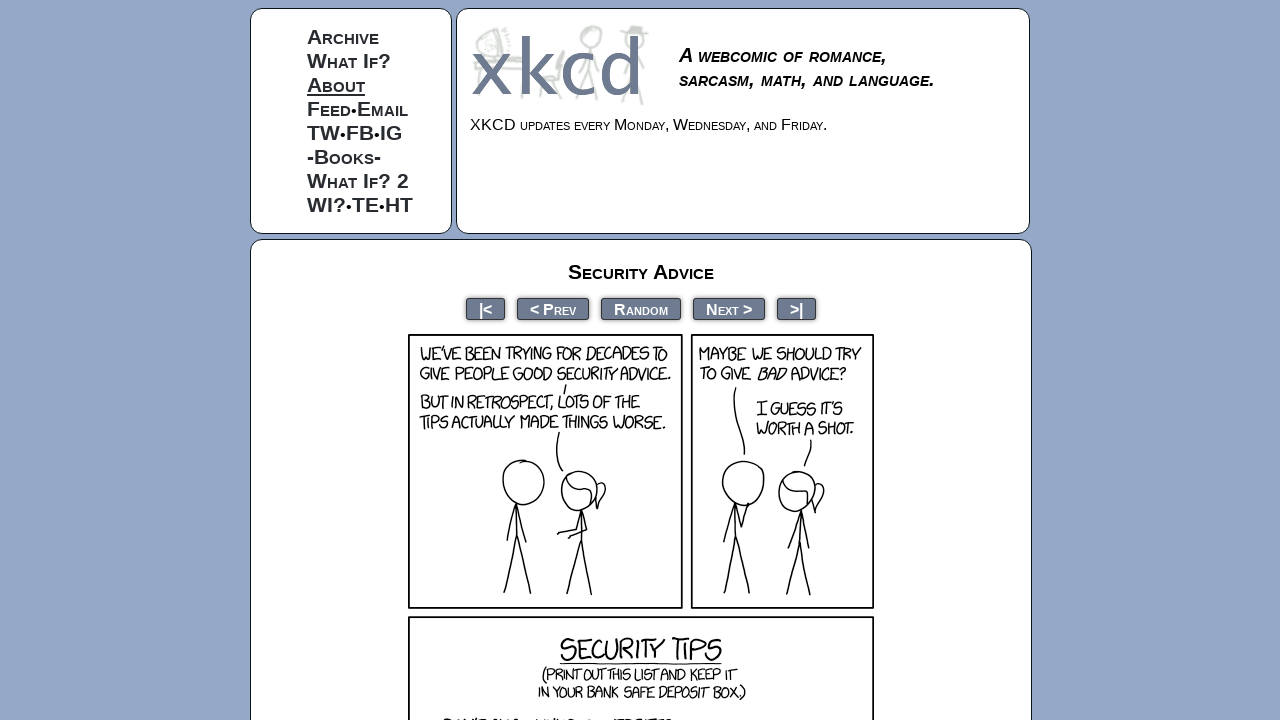

Clicked 'Next >' link to navigate to next comic at (729, 308) on a:has-text('Next >')
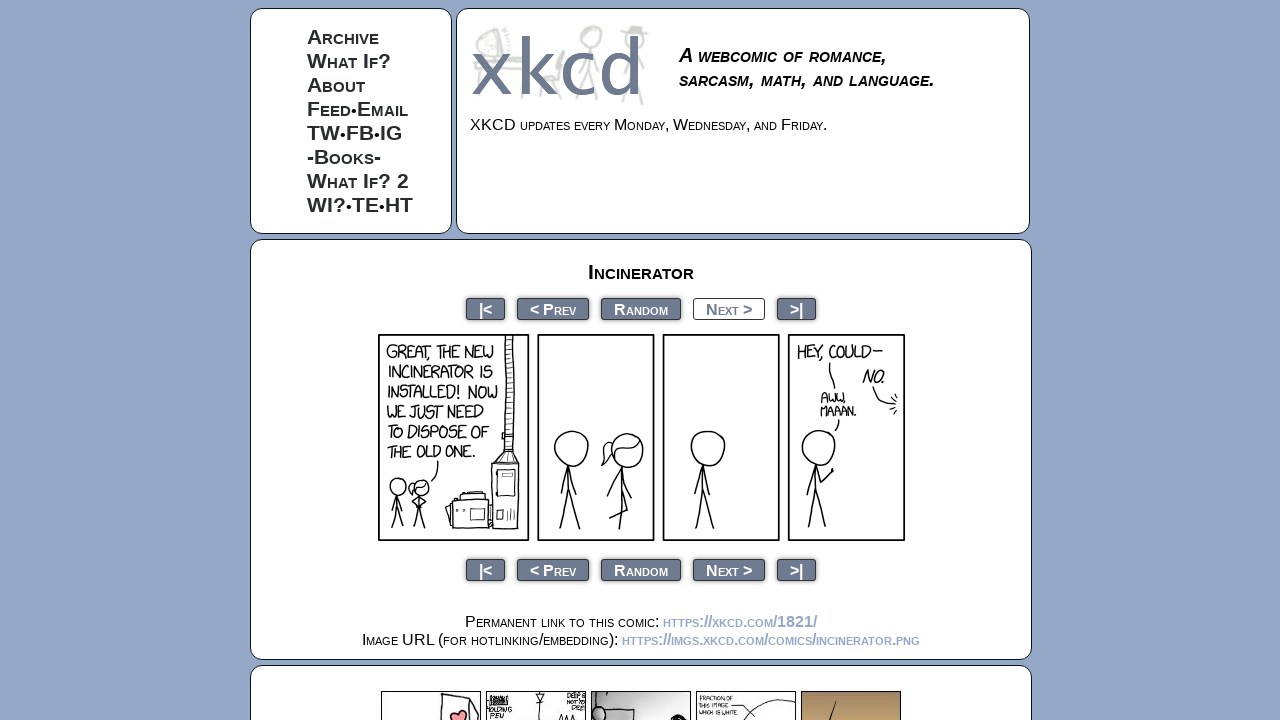

Waited for next comic title to load
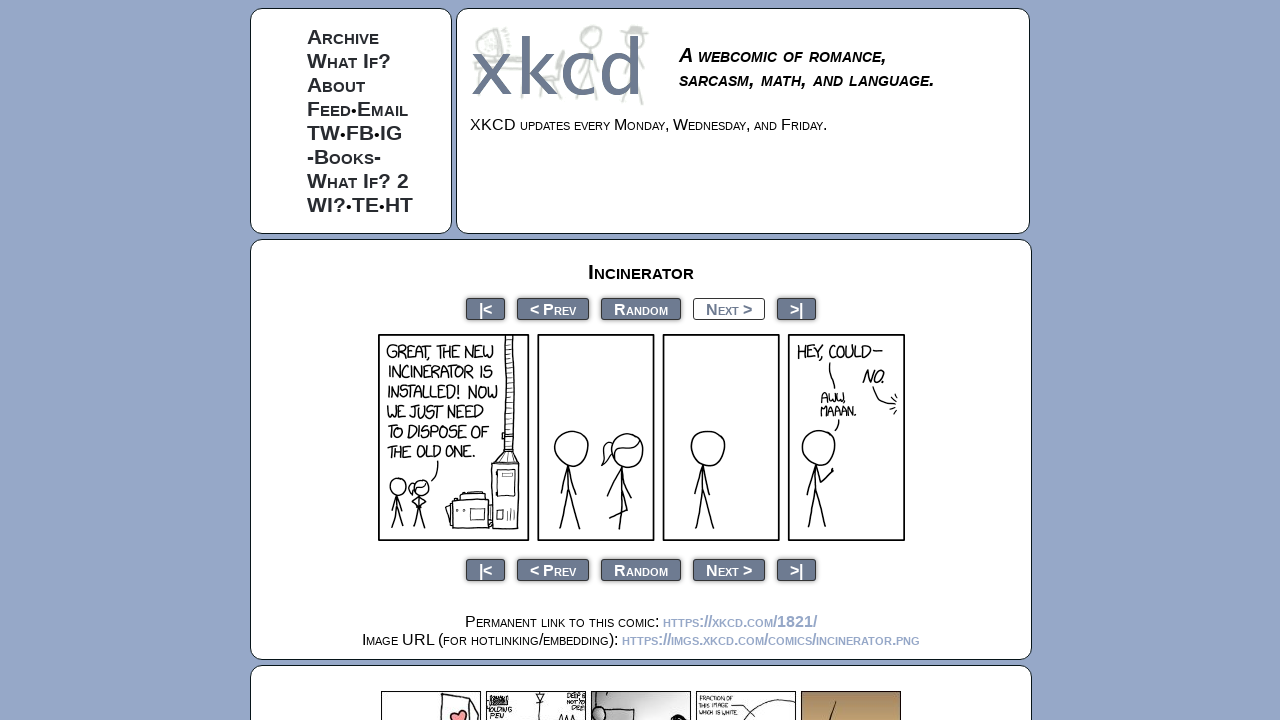

Verified comic title contains 'Incinerator'
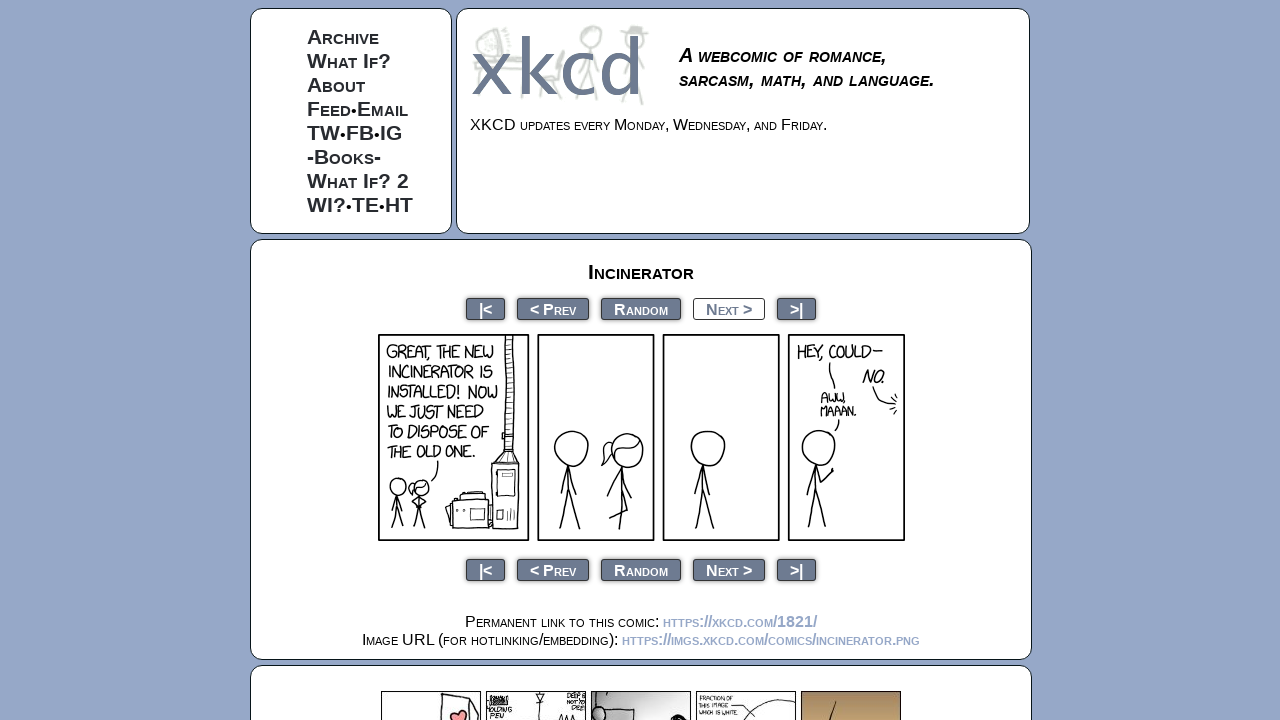

Clicked next navigation link (rel='next') at (729, 308) on a[rel='next']
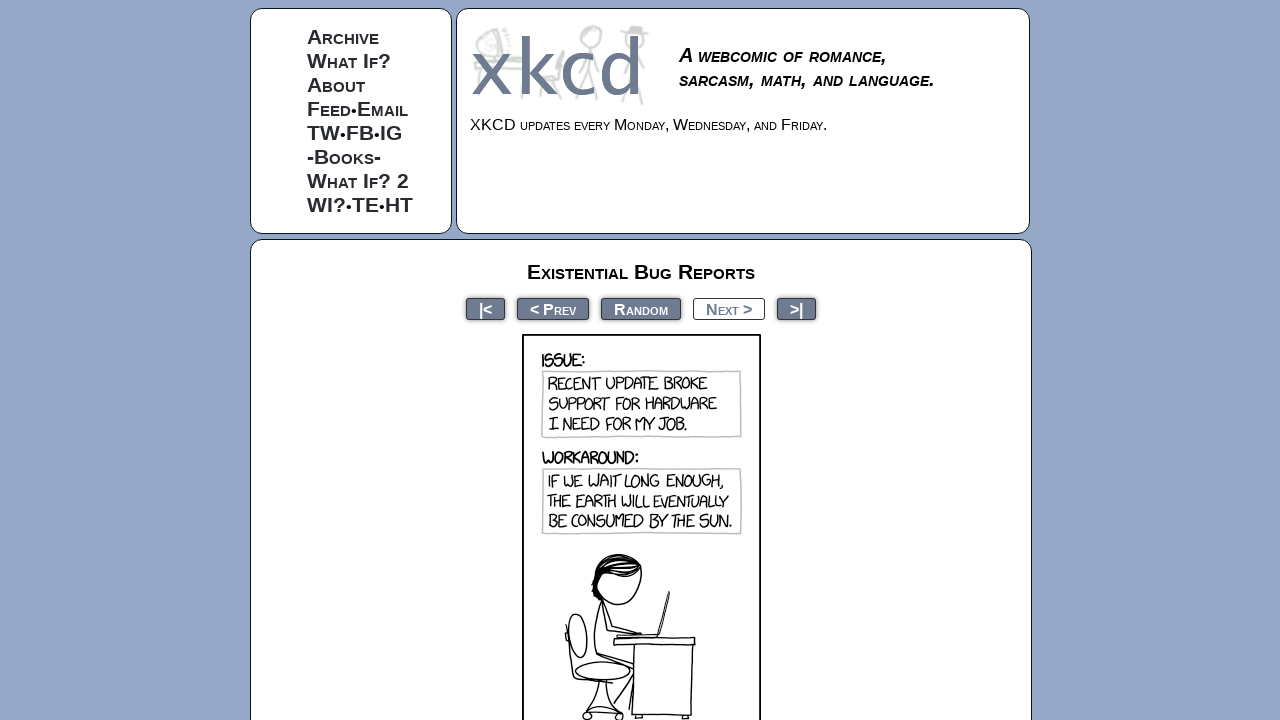

Waited for final comic title to load
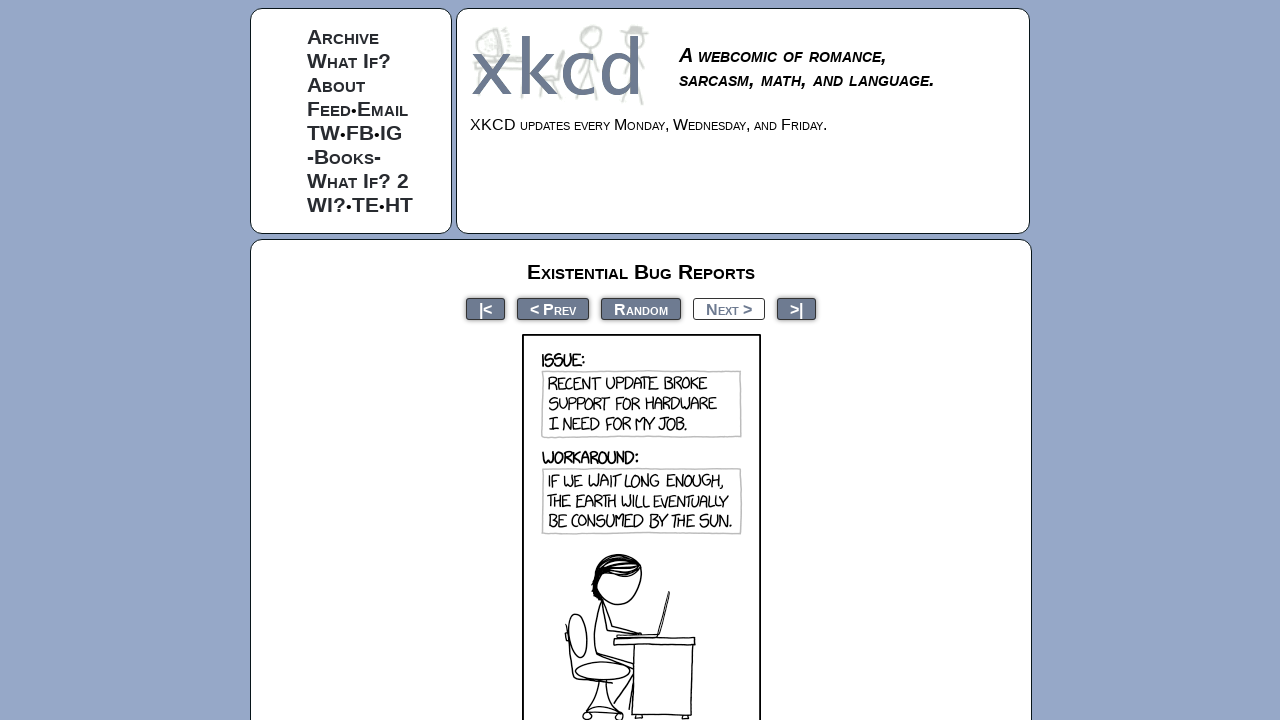

Verified final comic title contains 'Existential Bug Reports'
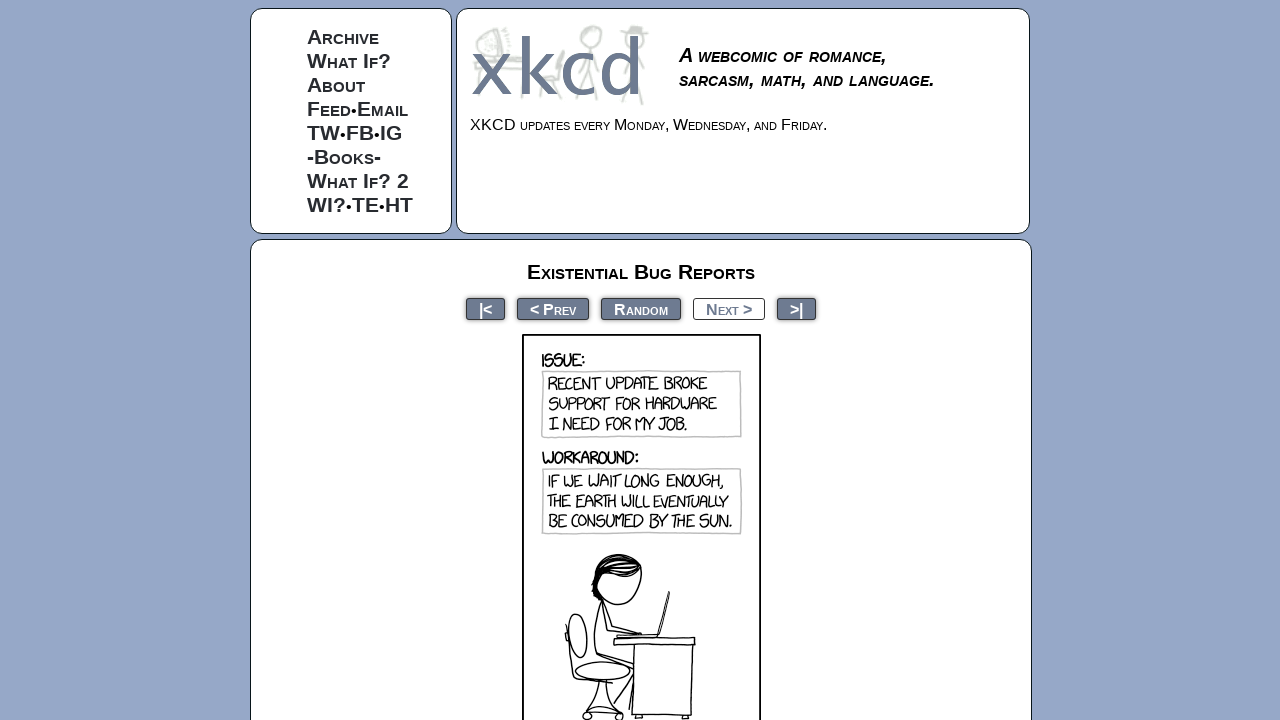

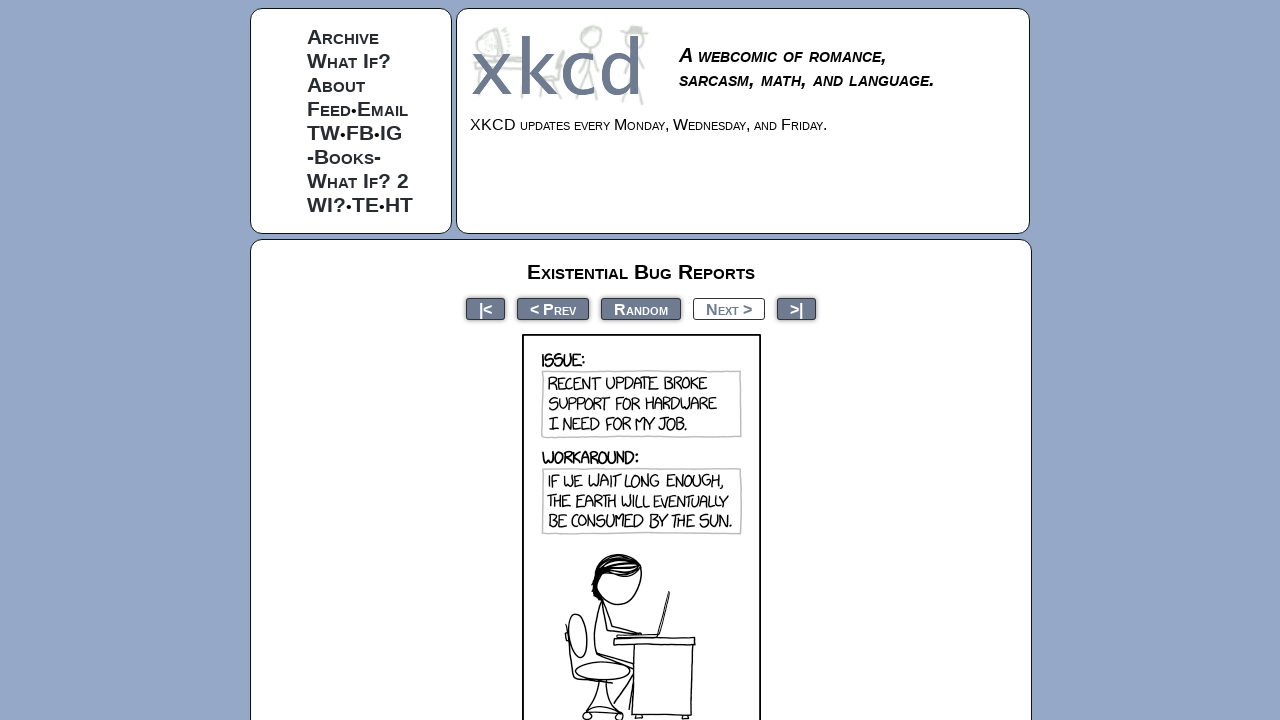